Tests iframe interaction on W3Schools by switching to an iframe, executing JavaScript functions, highlighting an element with a red border, and then switching back to the main content.

Starting URL: https://www.w3schools.com/jsref/tryit.asp?filename=tryjsref_submit_get

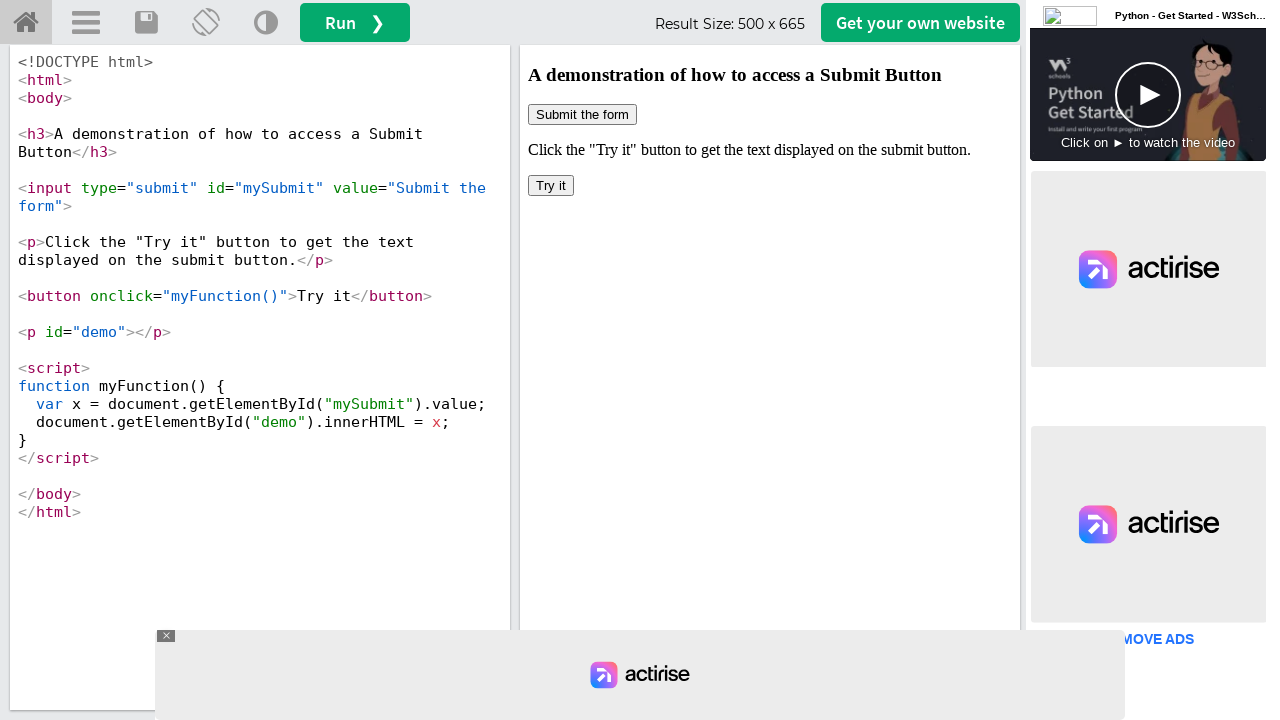

Located iframe with id 'iframeResult'
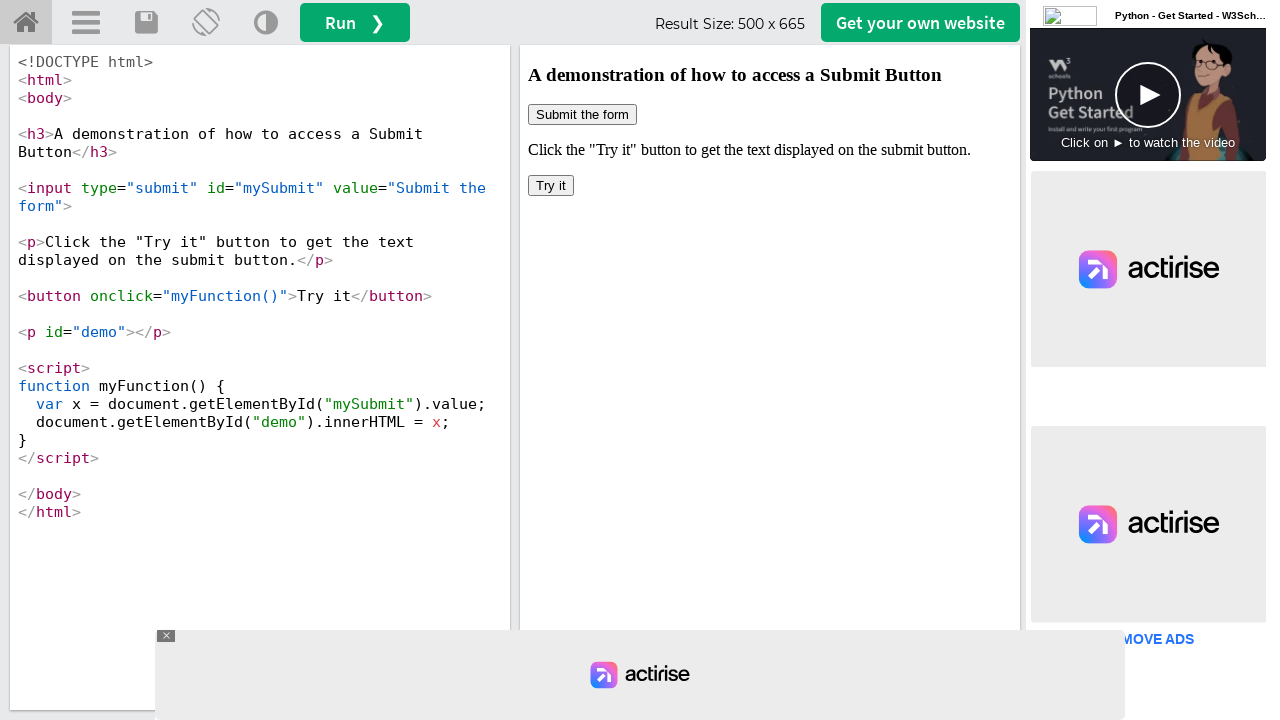

Executed myFunction() in iframe context
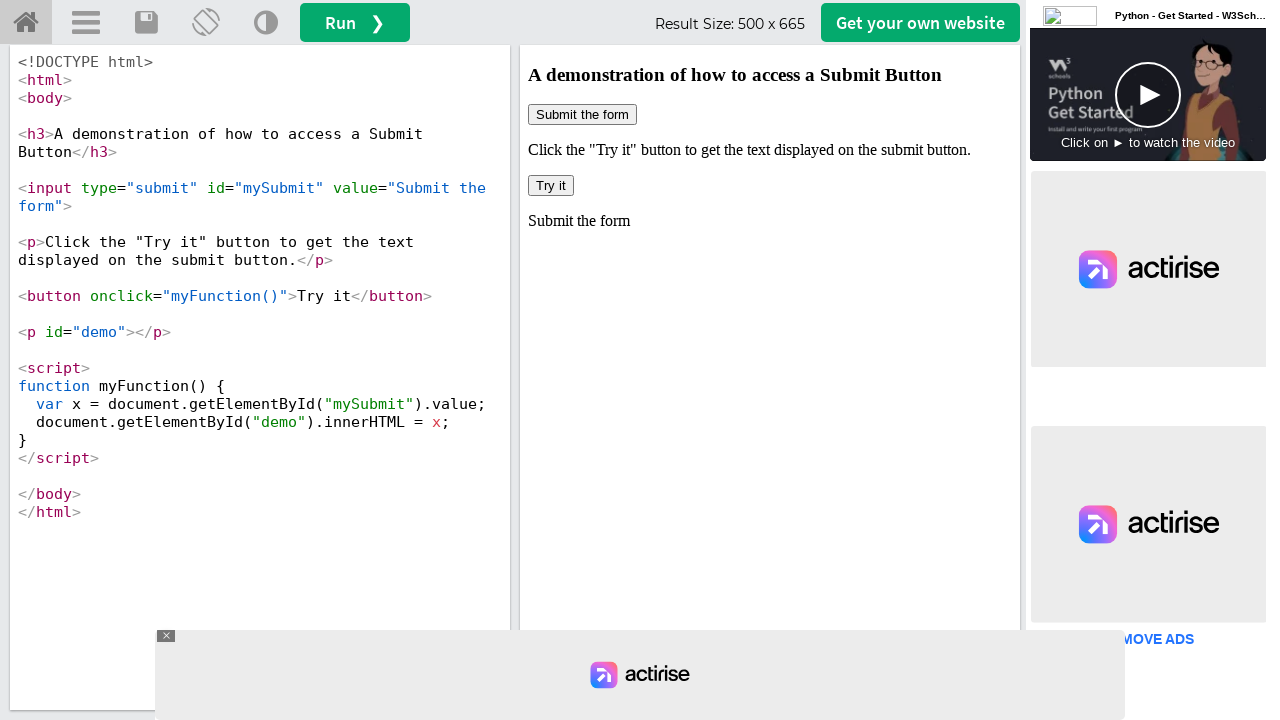

Applied red border style to submit button in iframe
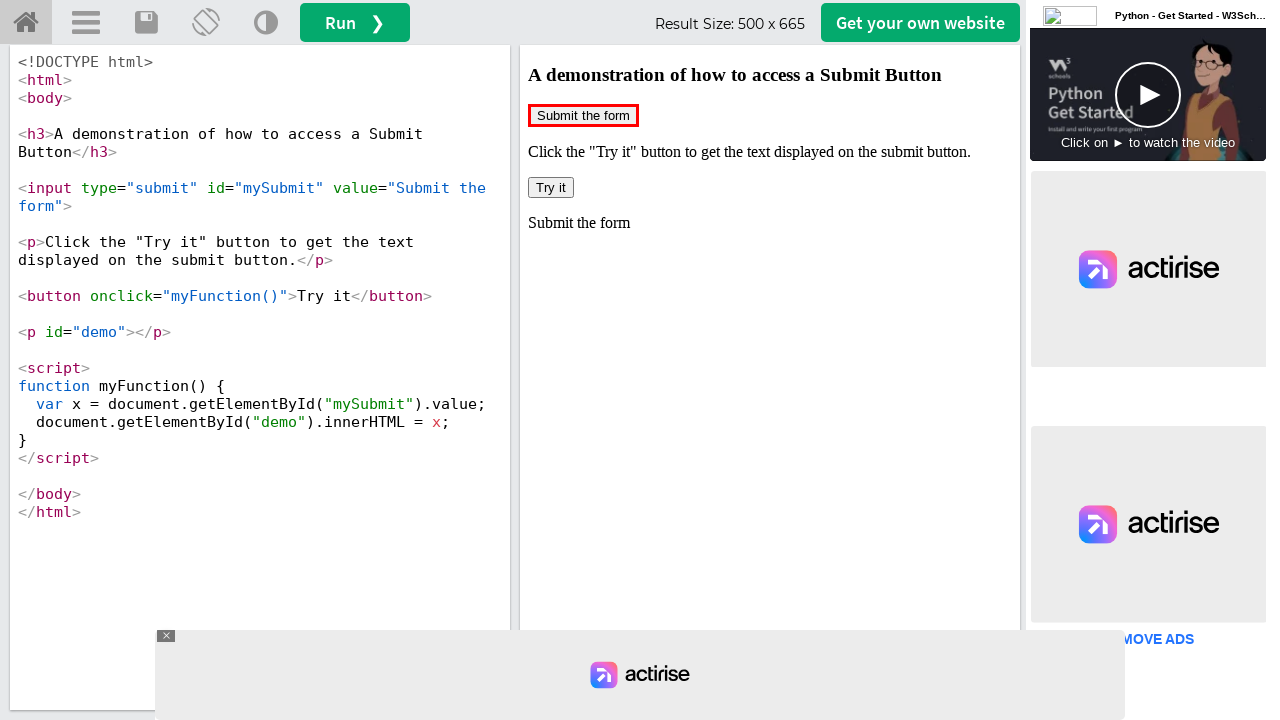

Located all iframe elements on page
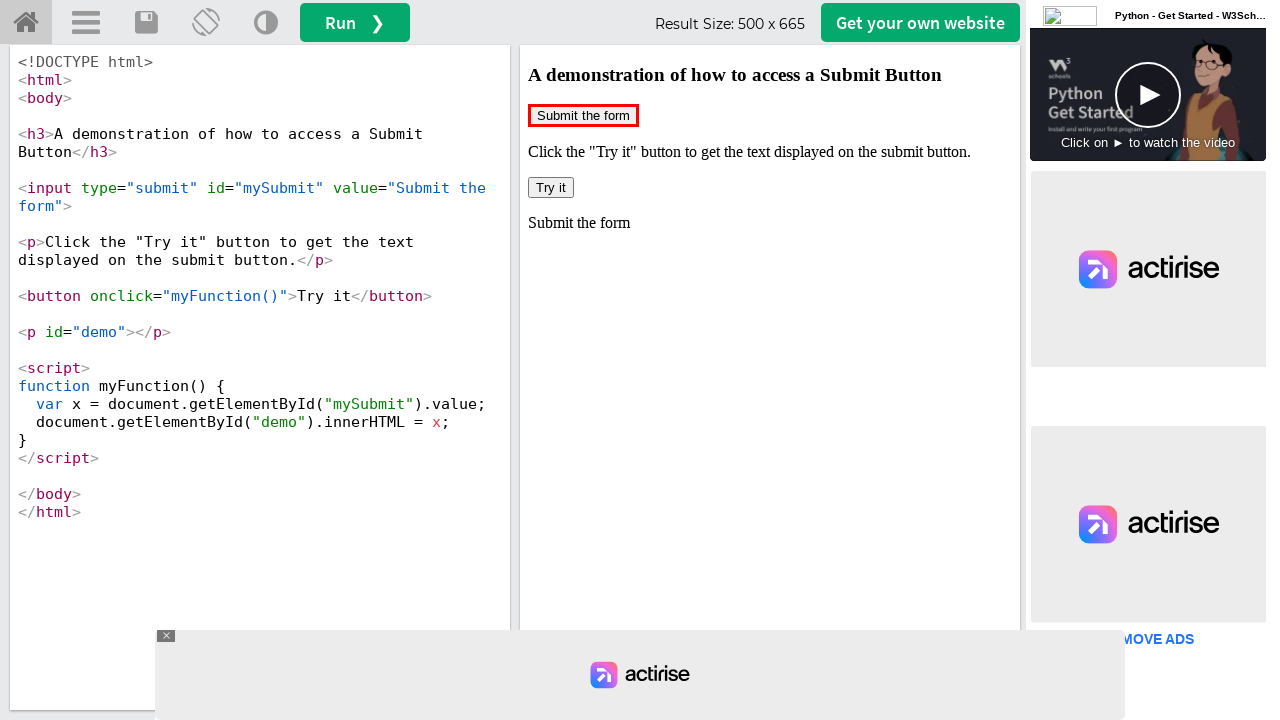

Counted 7 iframe(s) on page
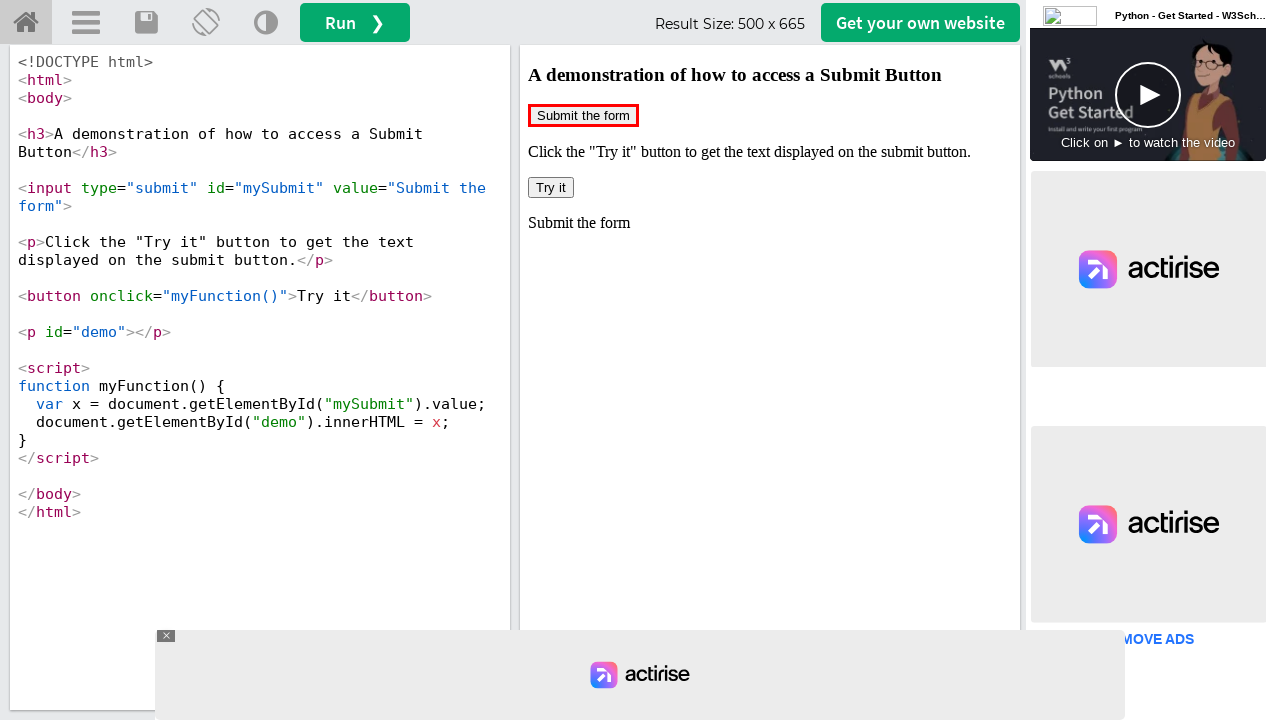

Verified iframe 1 with id 'iframeResult'
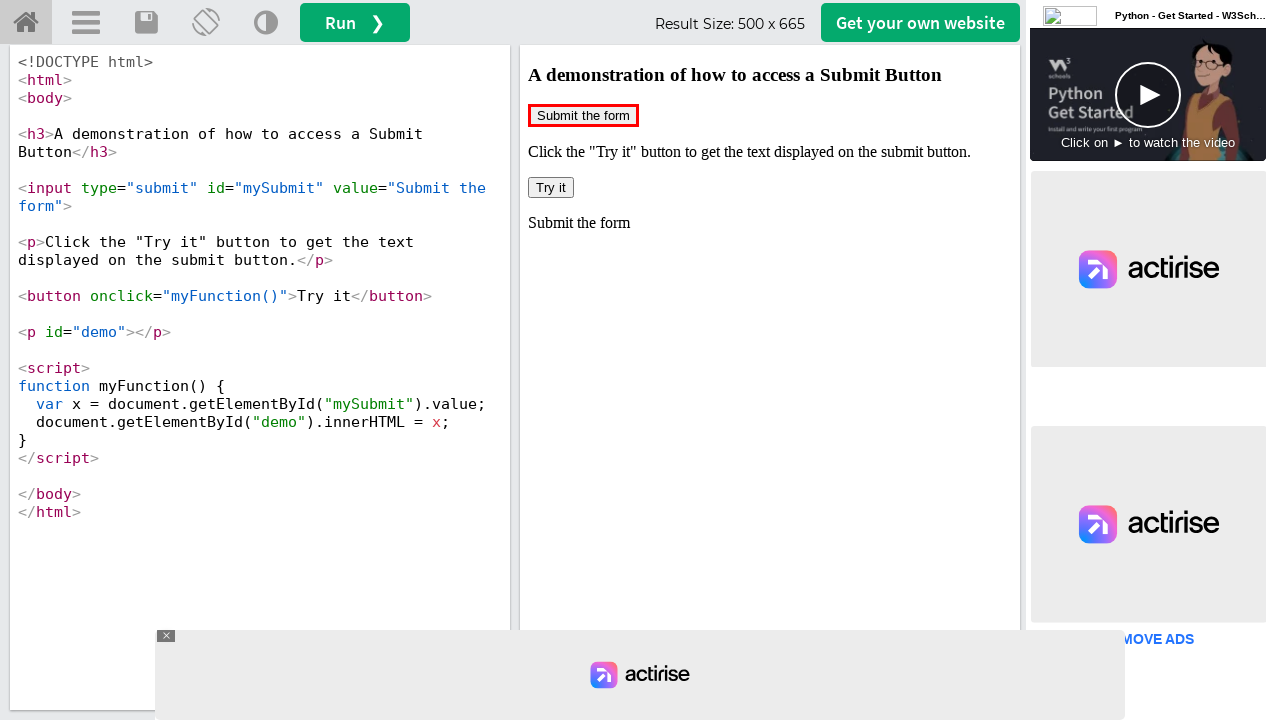

Verified iframe 2 with id 'None'
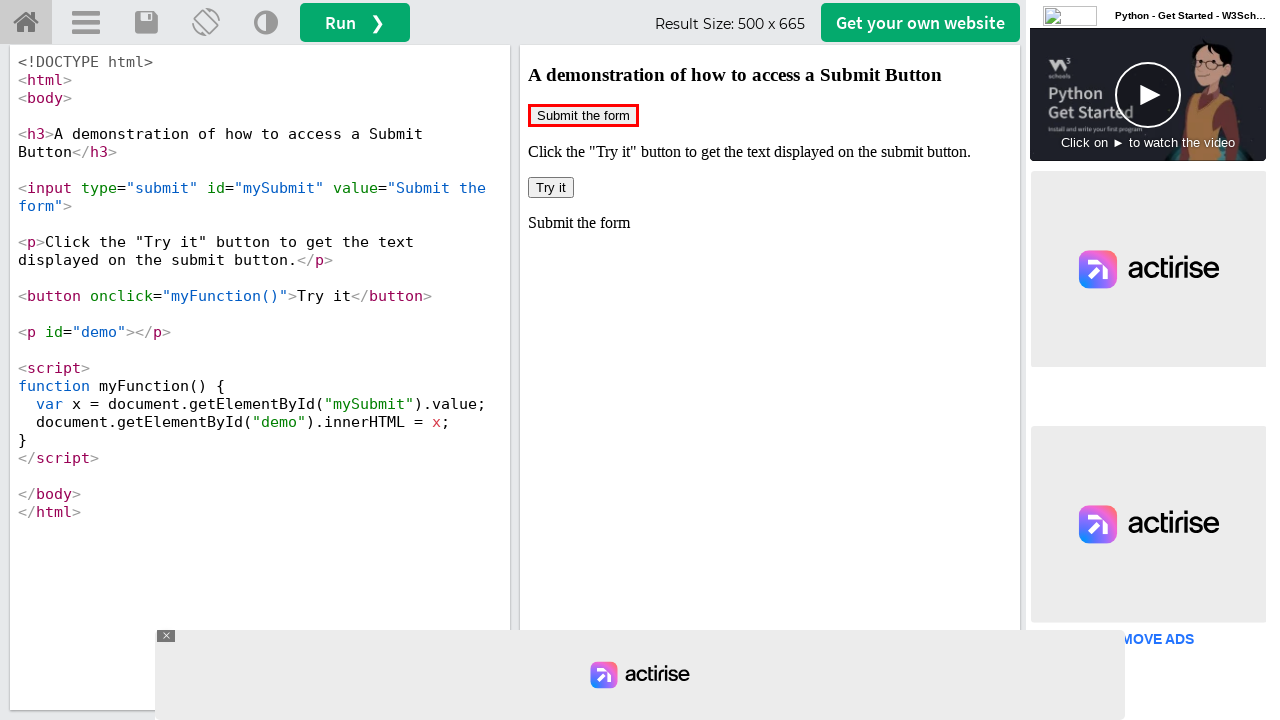

Verified iframe 3 with id 'None'
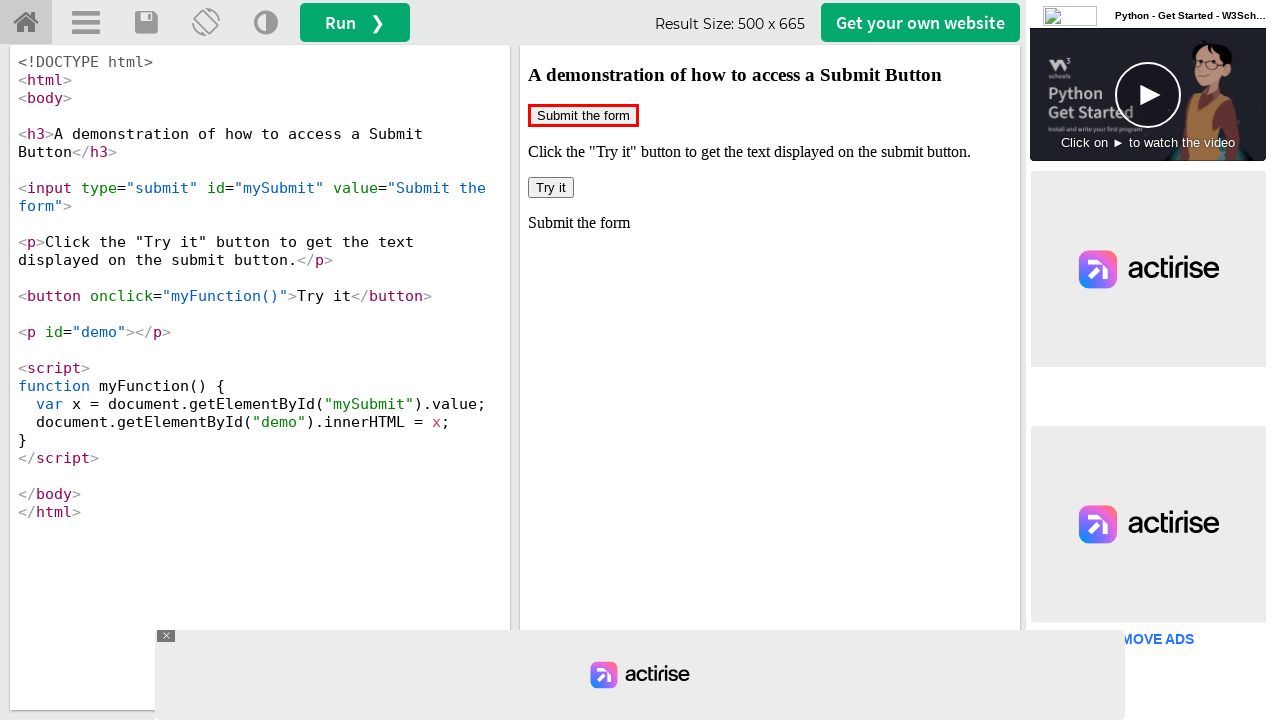

Verified iframe 4 with id 'None'
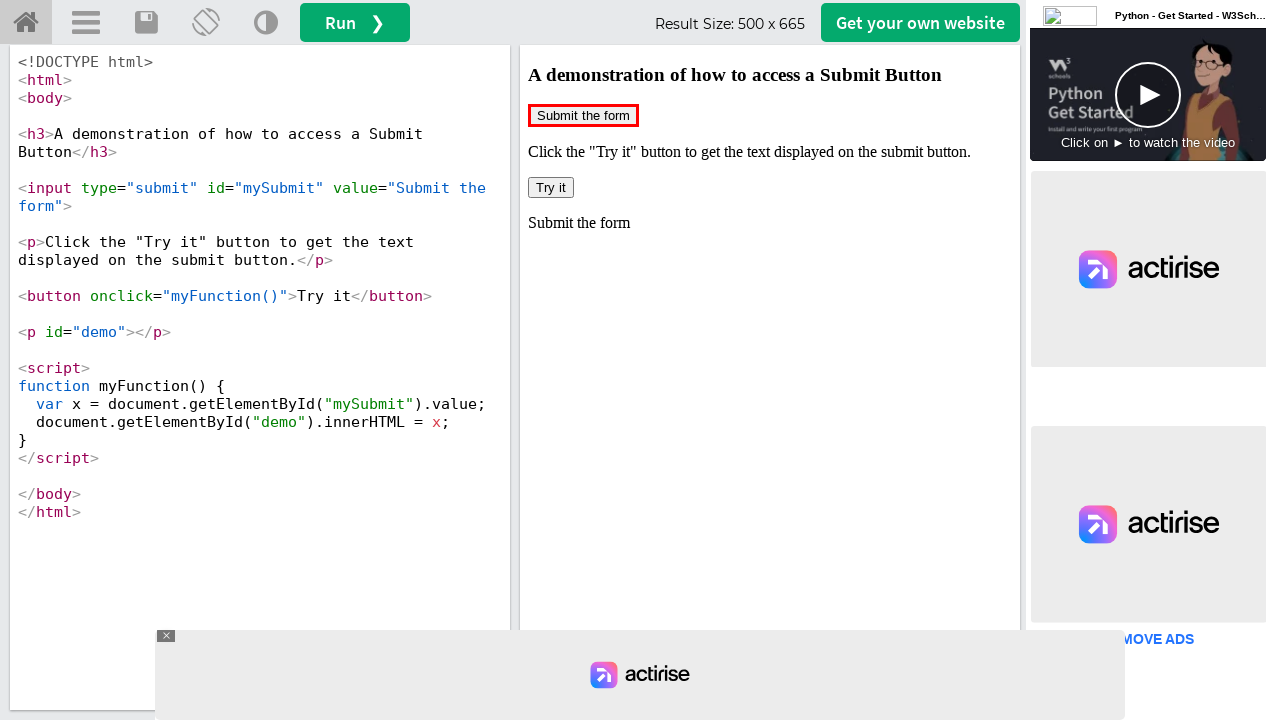

Verified iframe 5 with id 'None'
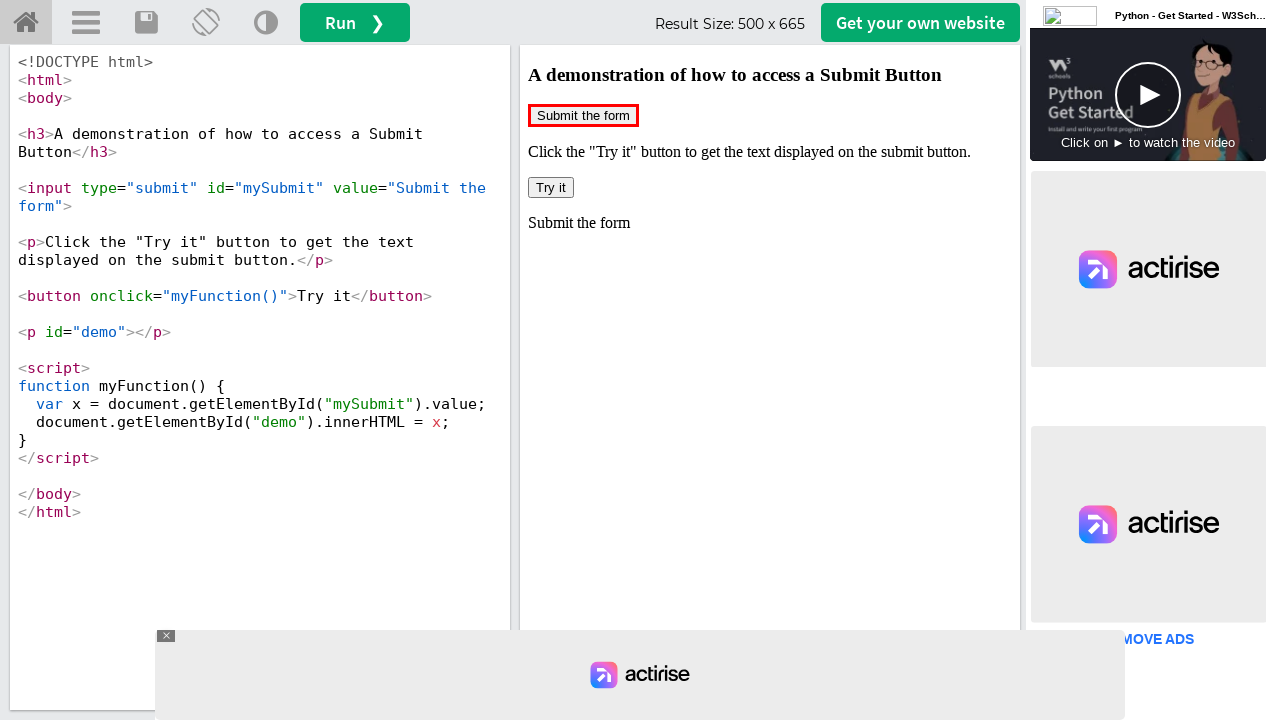

Verified iframe 6 with id 'None'
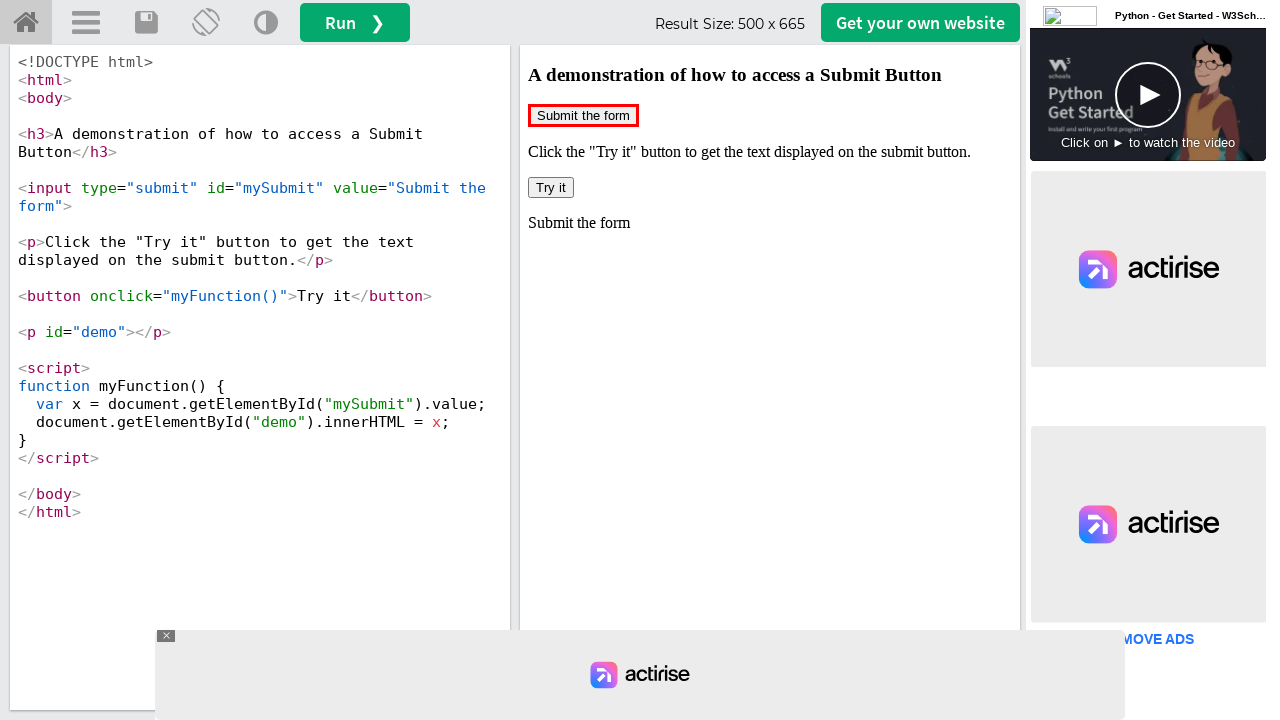

Verified iframe 7 with id '1ebe51a66b982a'
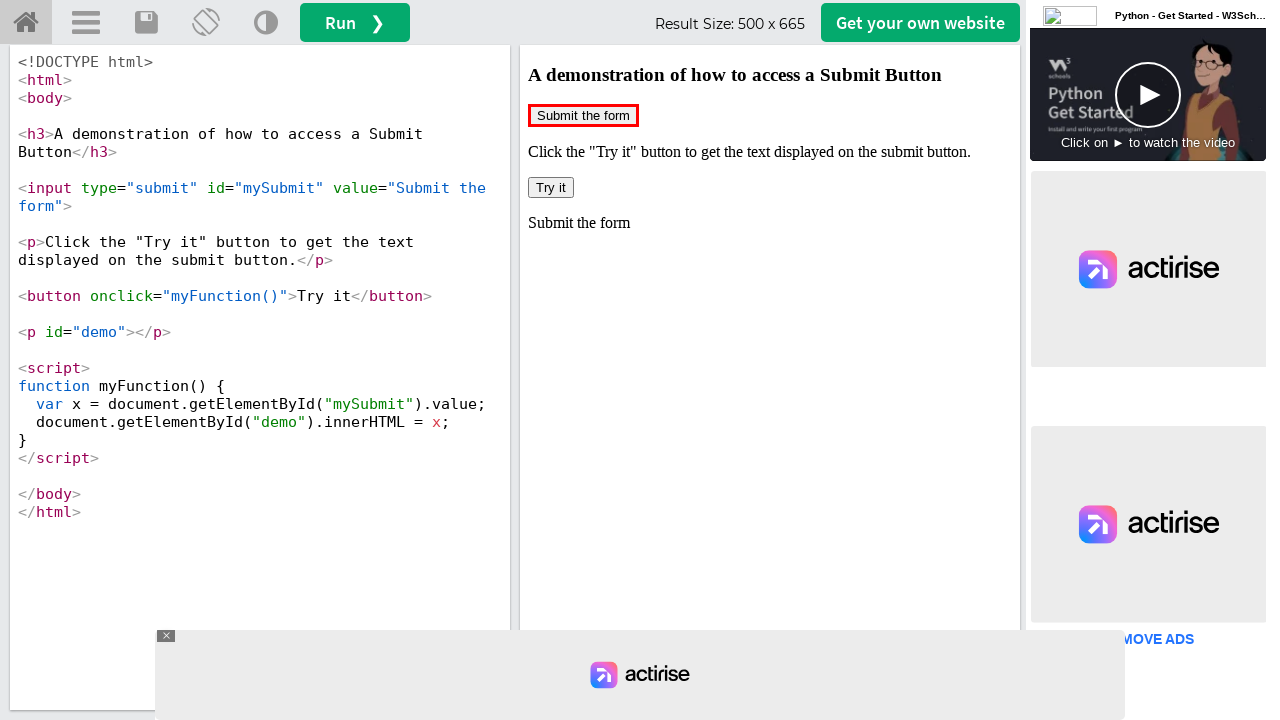

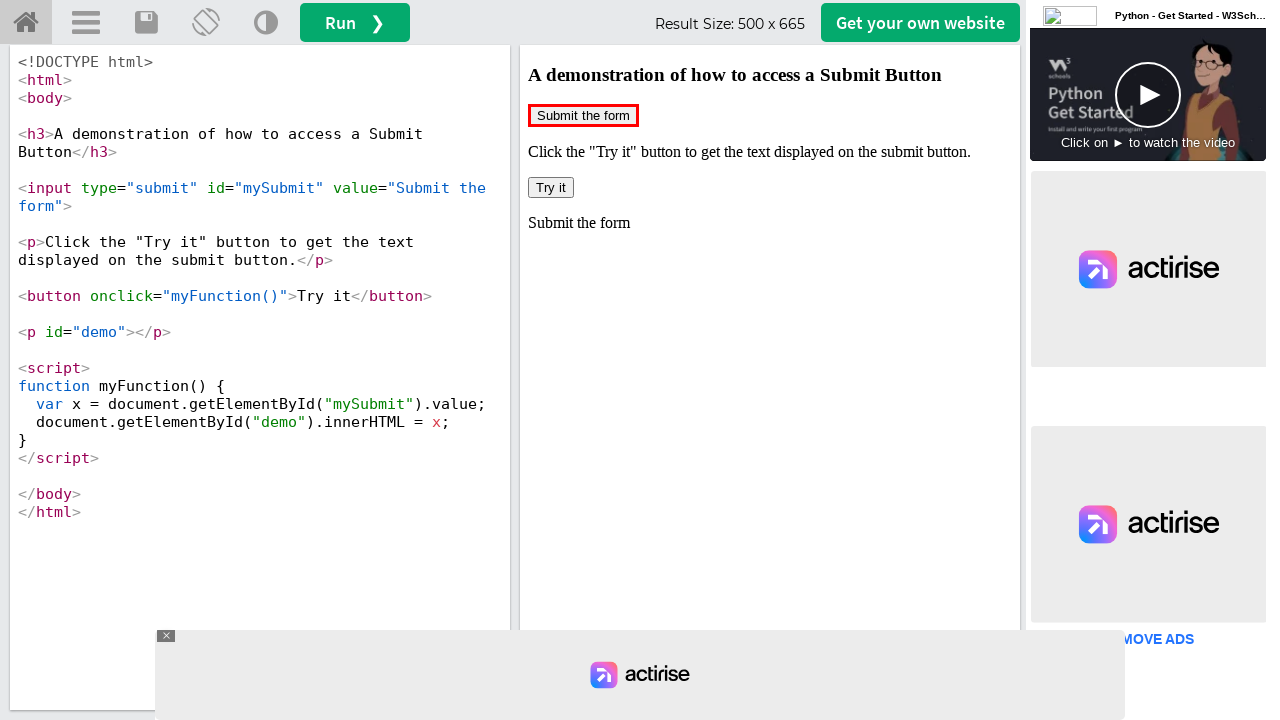